Tests jQuery UI drag and drop functionality by navigating to the Droppable page and performing drag-drop actions, then tests the Slider widget by dragging it to different positions

Starting URL: https://jqueryui.com/tooltip/

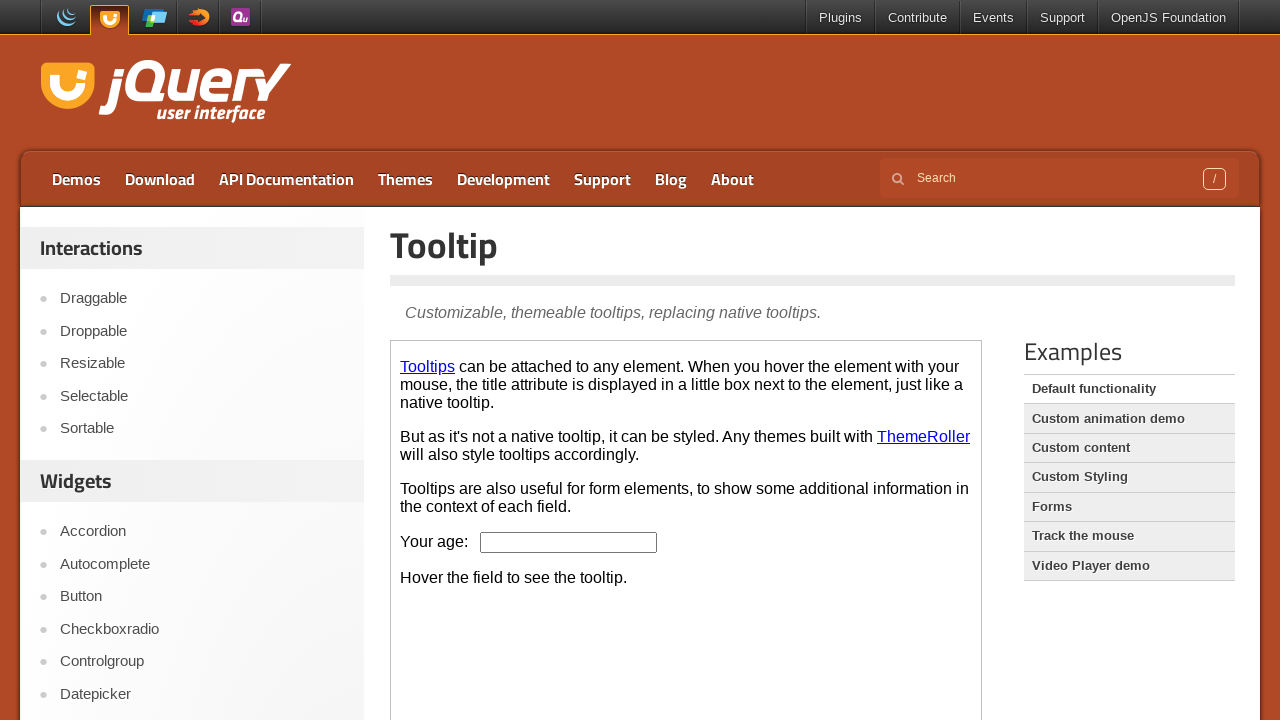

Clicked on Droppable link at (202, 331) on text=Droppable
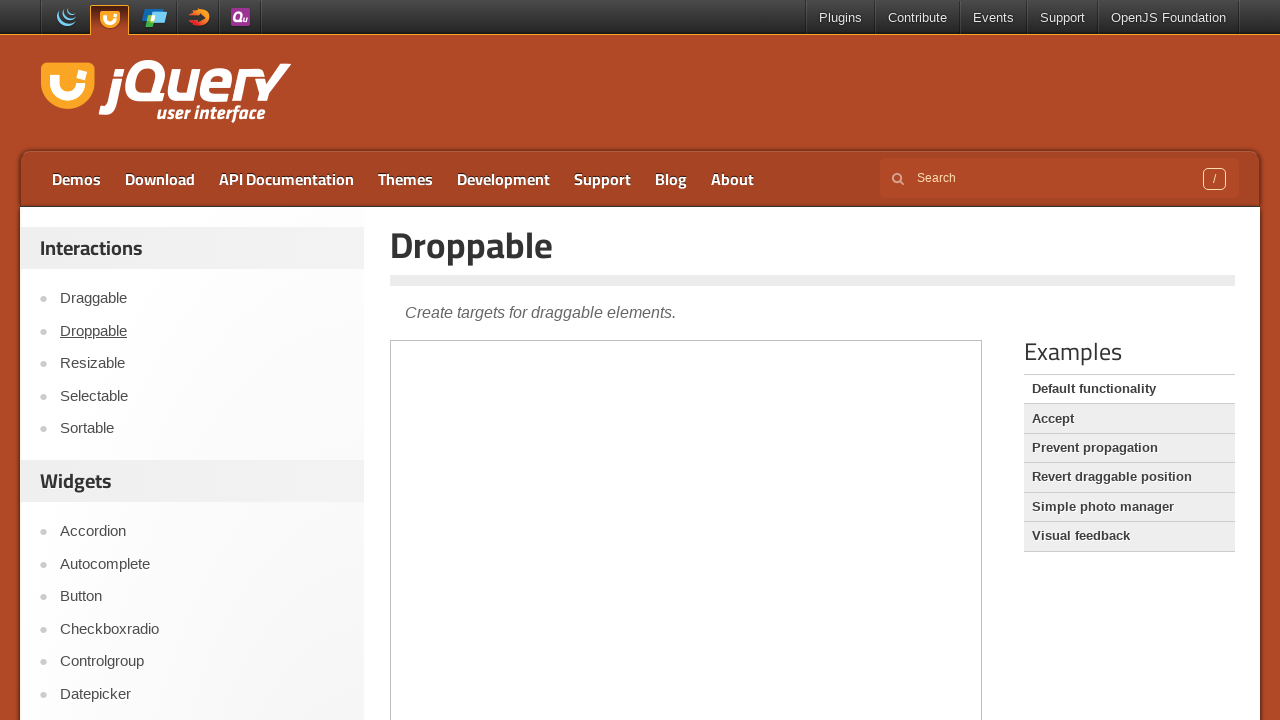

Located demo iframe for Droppable widget
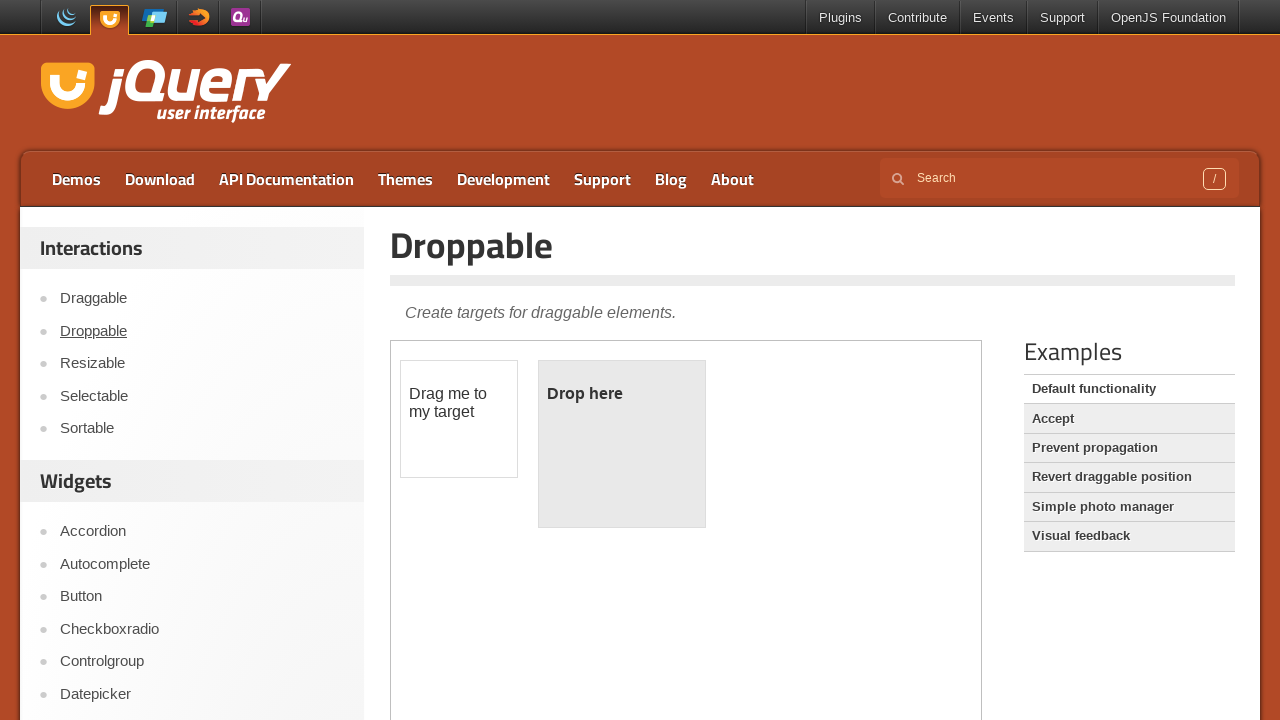

Dragged draggable element to droppable target at (622, 444)
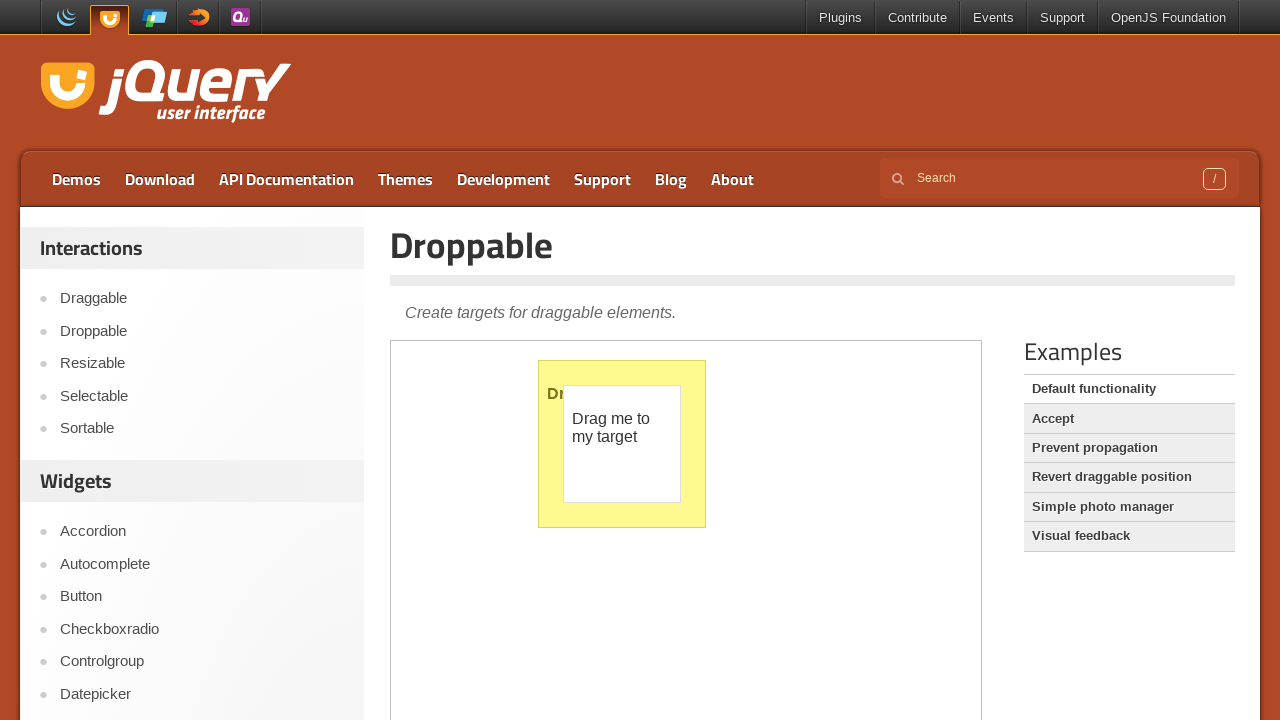

Clicked on Slider link at (202, 361) on text=Slider
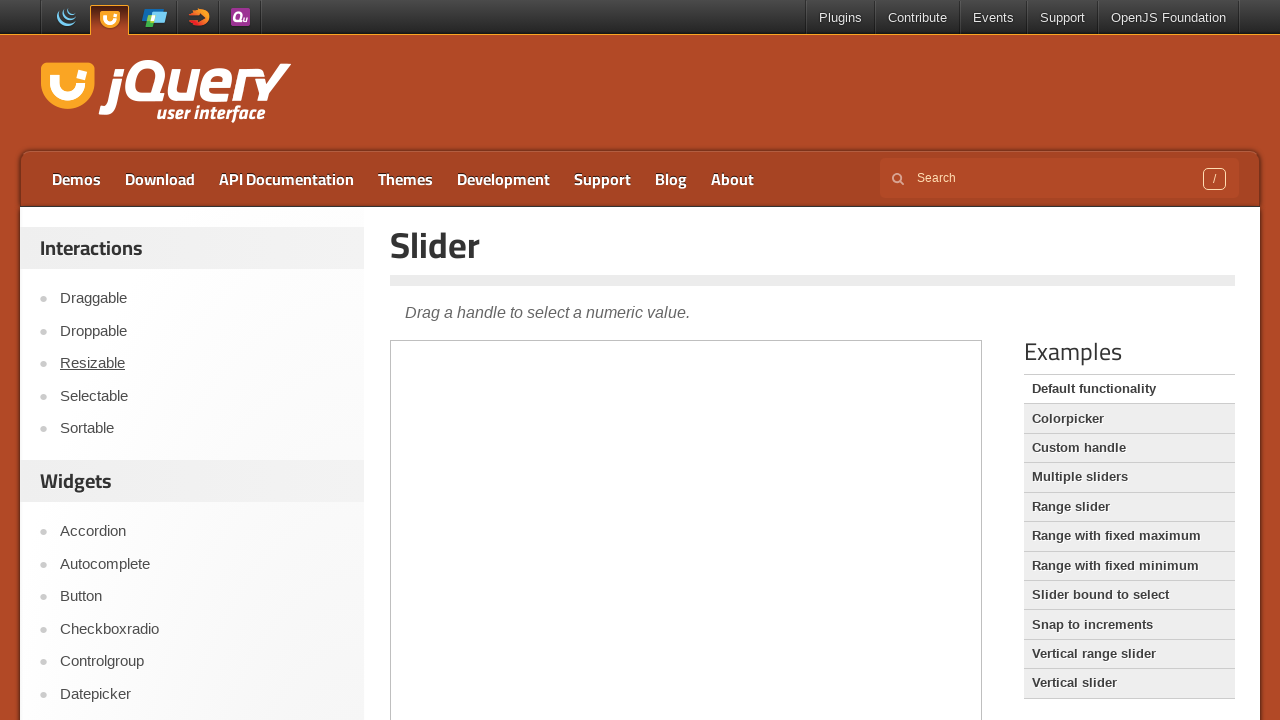

Located slider demo iframe
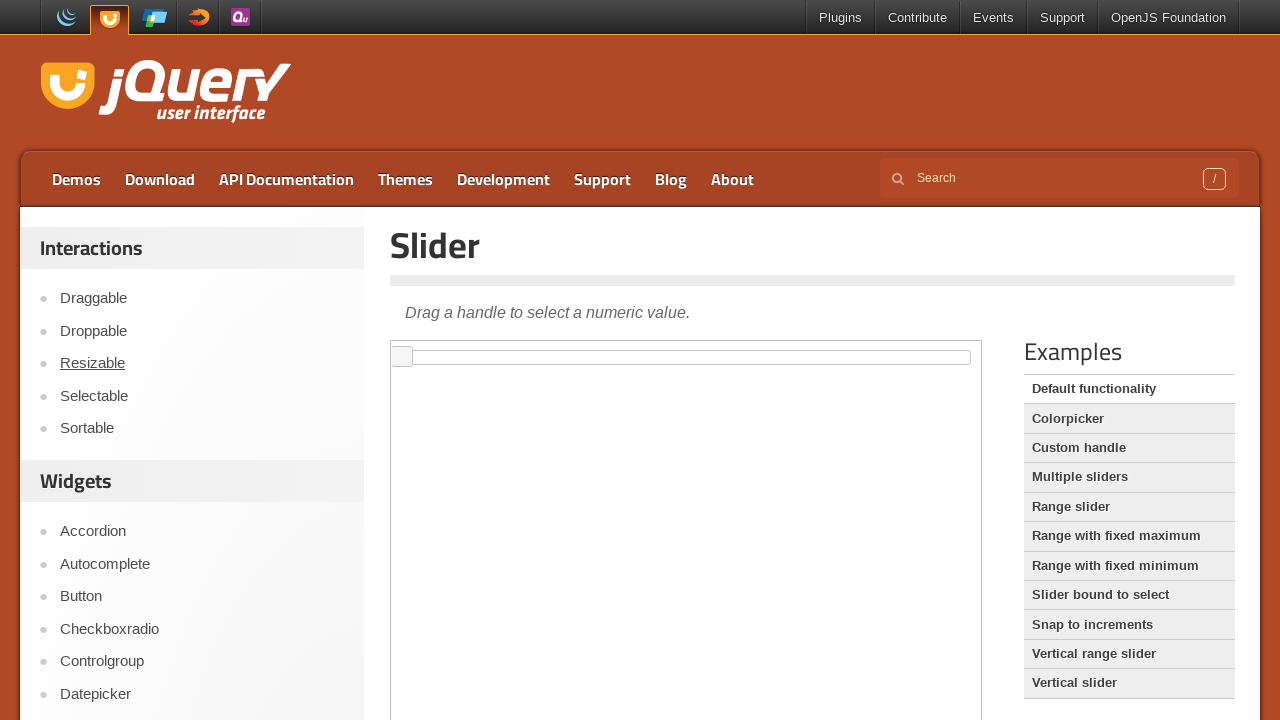

Moved mouse to slider center position at (686, 357)
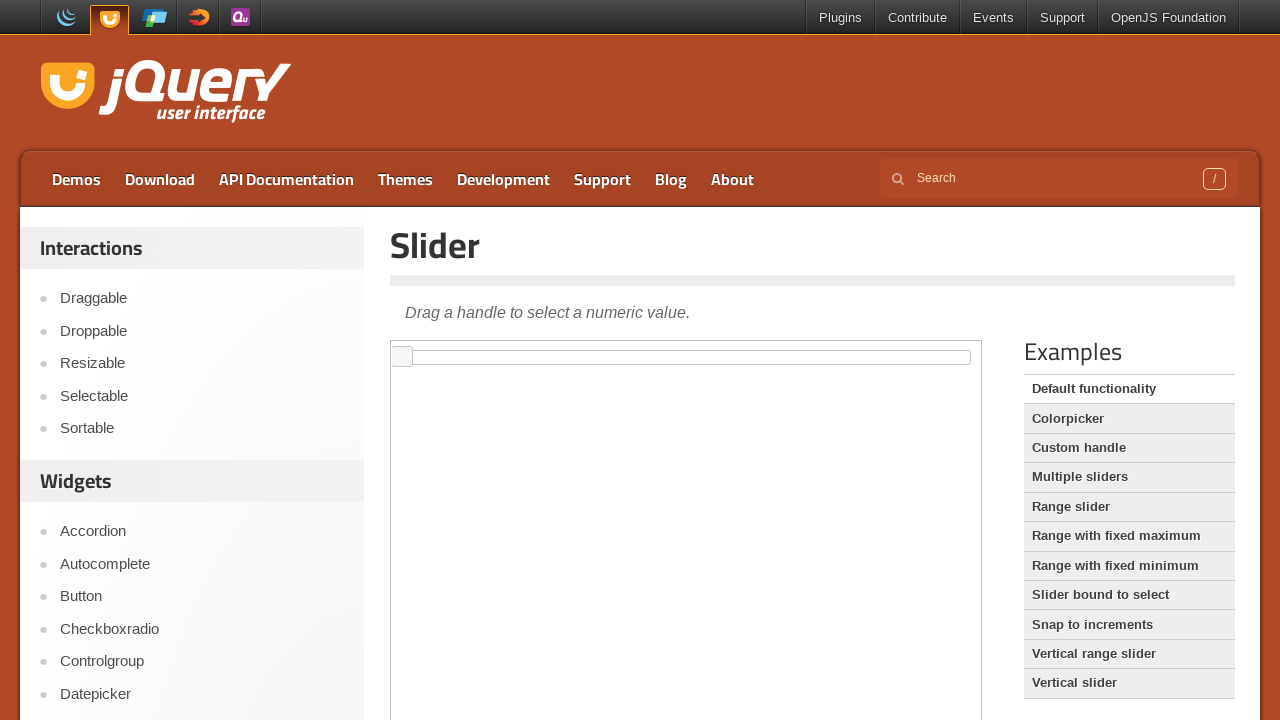

Pressed mouse button on slider at (686, 357)
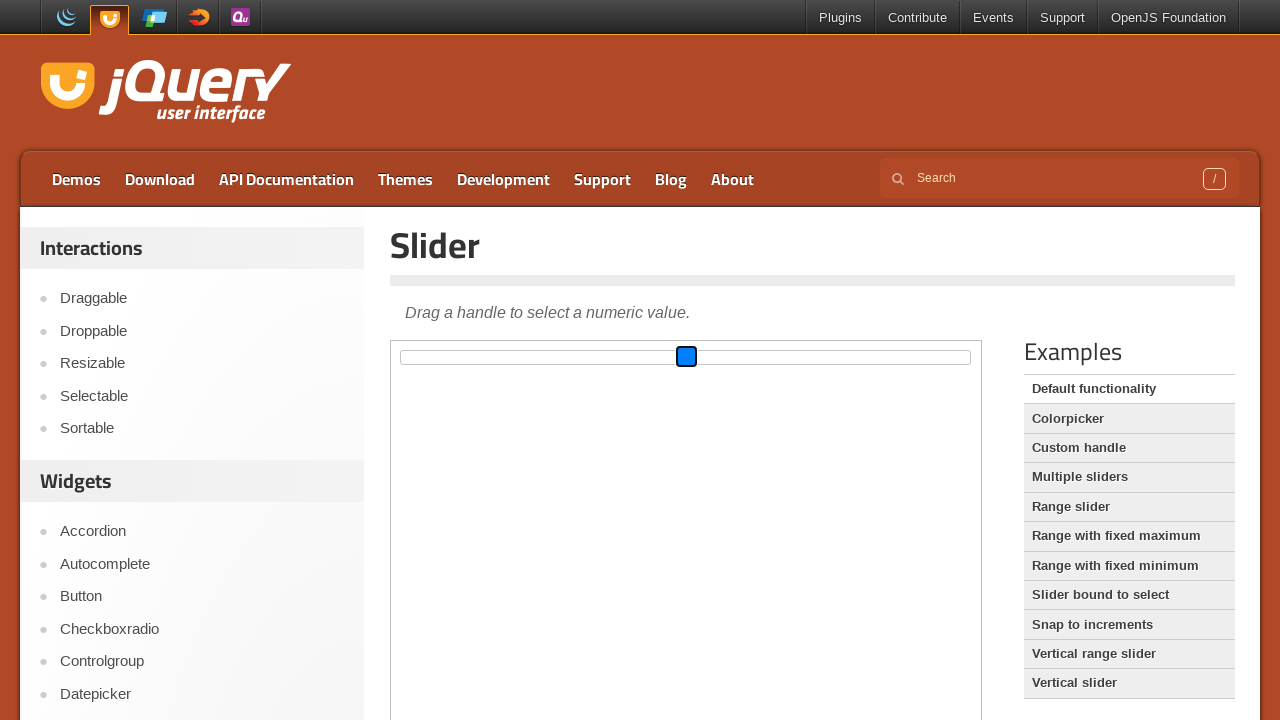

Dragged slider 100 pixels to the right at (786, 357)
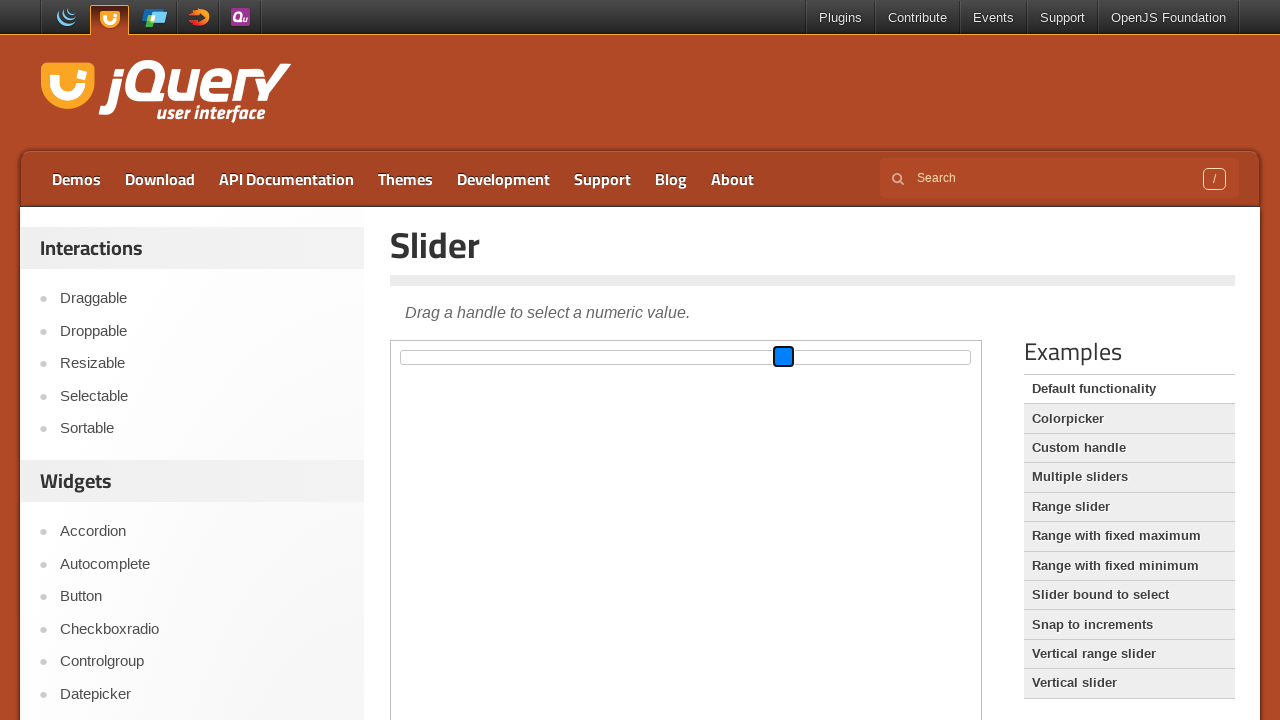

Released mouse button after slider drag at (786, 357)
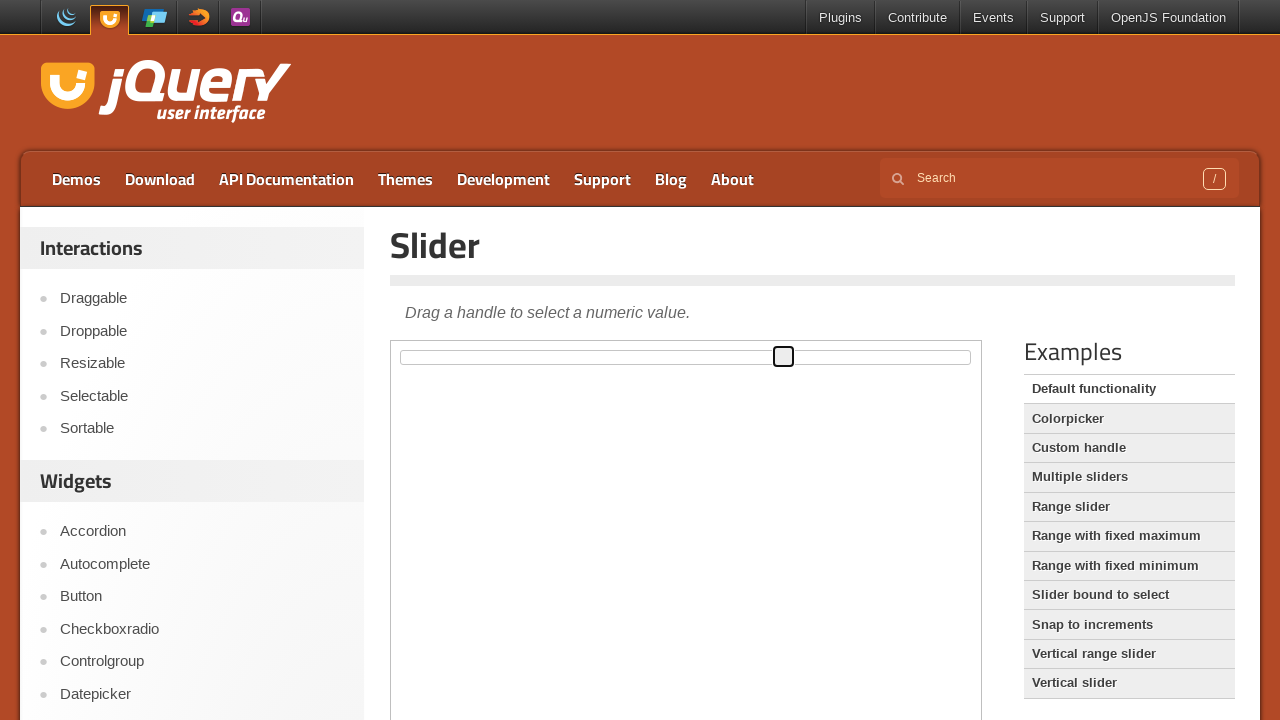

Moved mouse to slider center position again at (686, 357)
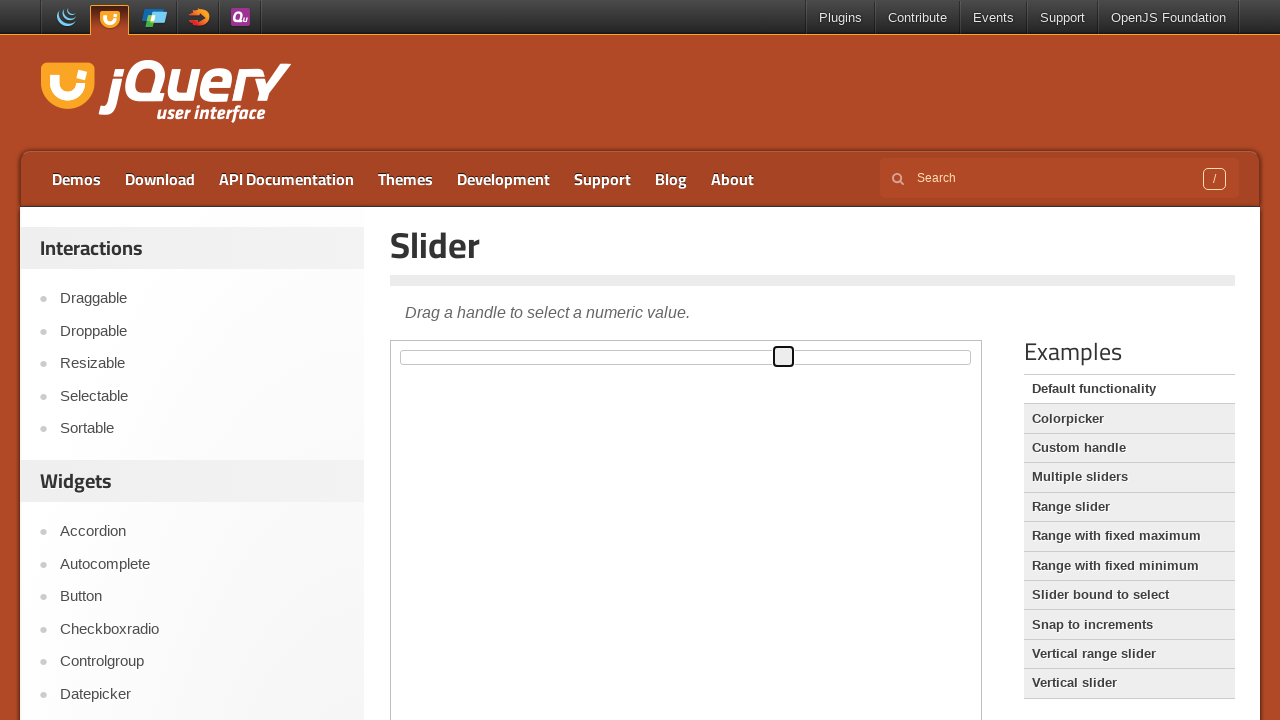

Pressed mouse button on slider for second drag at (686, 357)
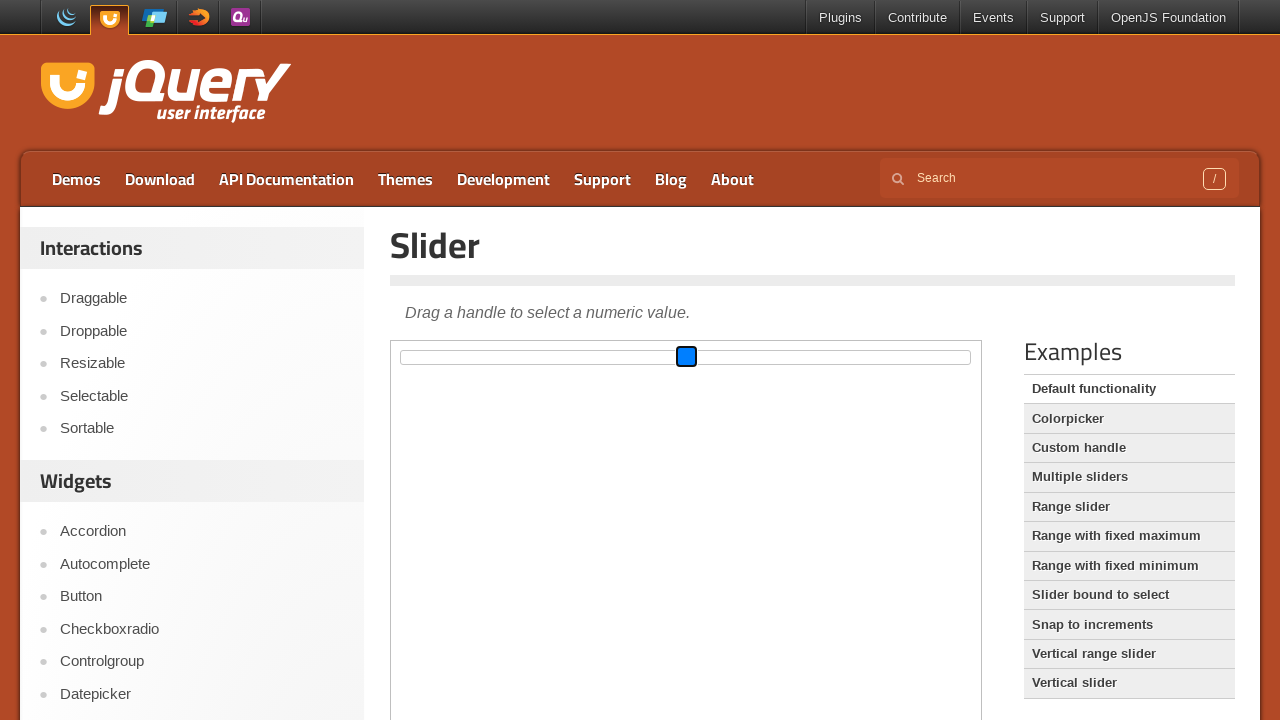

Dragged slider an additional 50 pixels to the right at (736, 357)
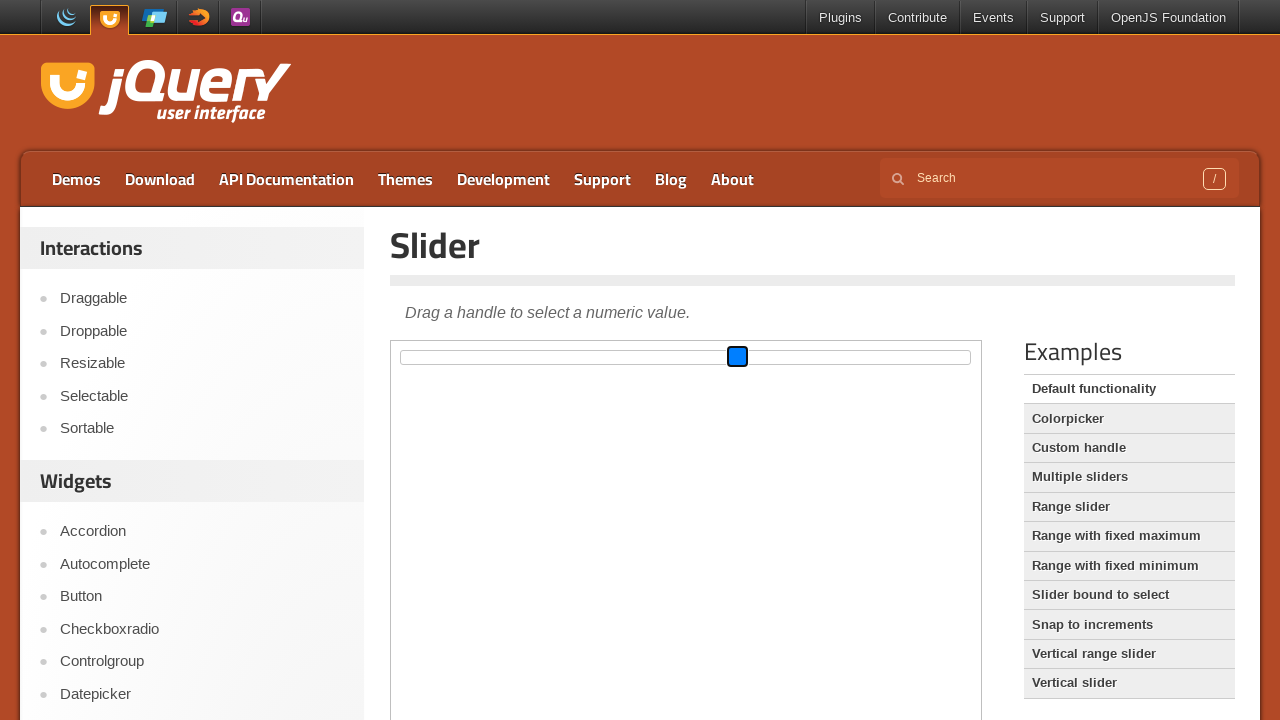

Released mouse button after second slider drag at (736, 357)
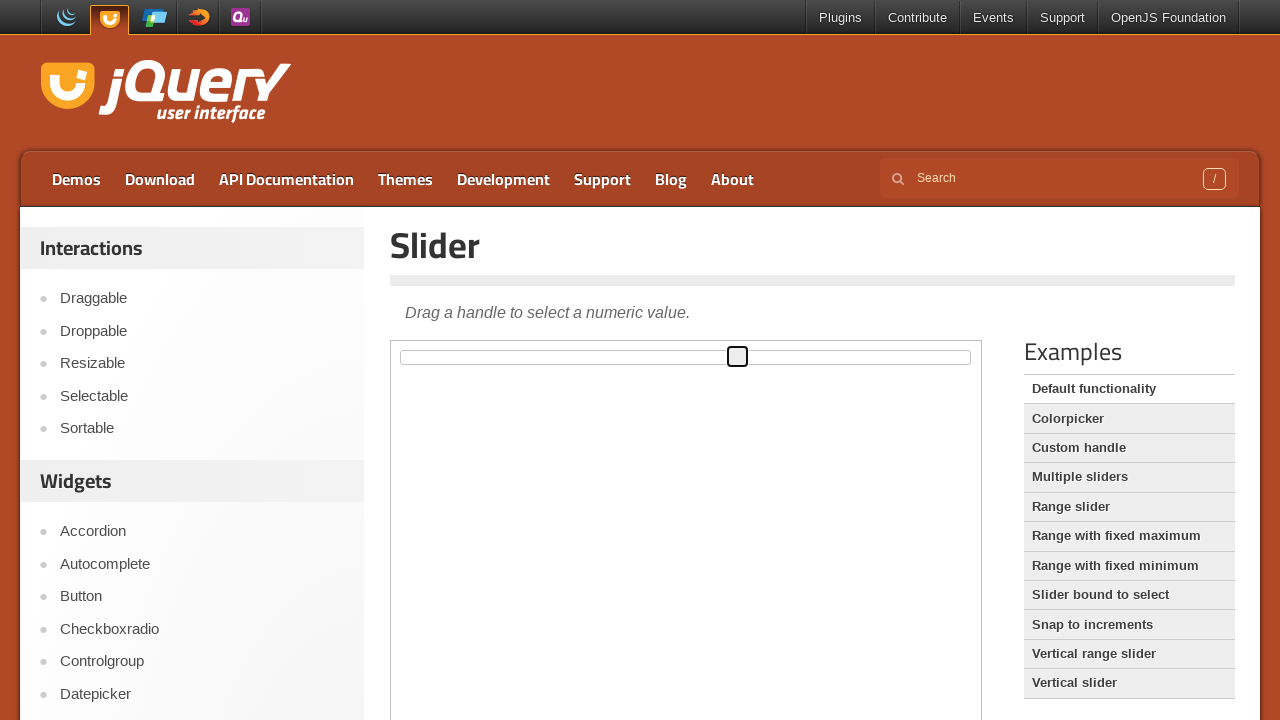

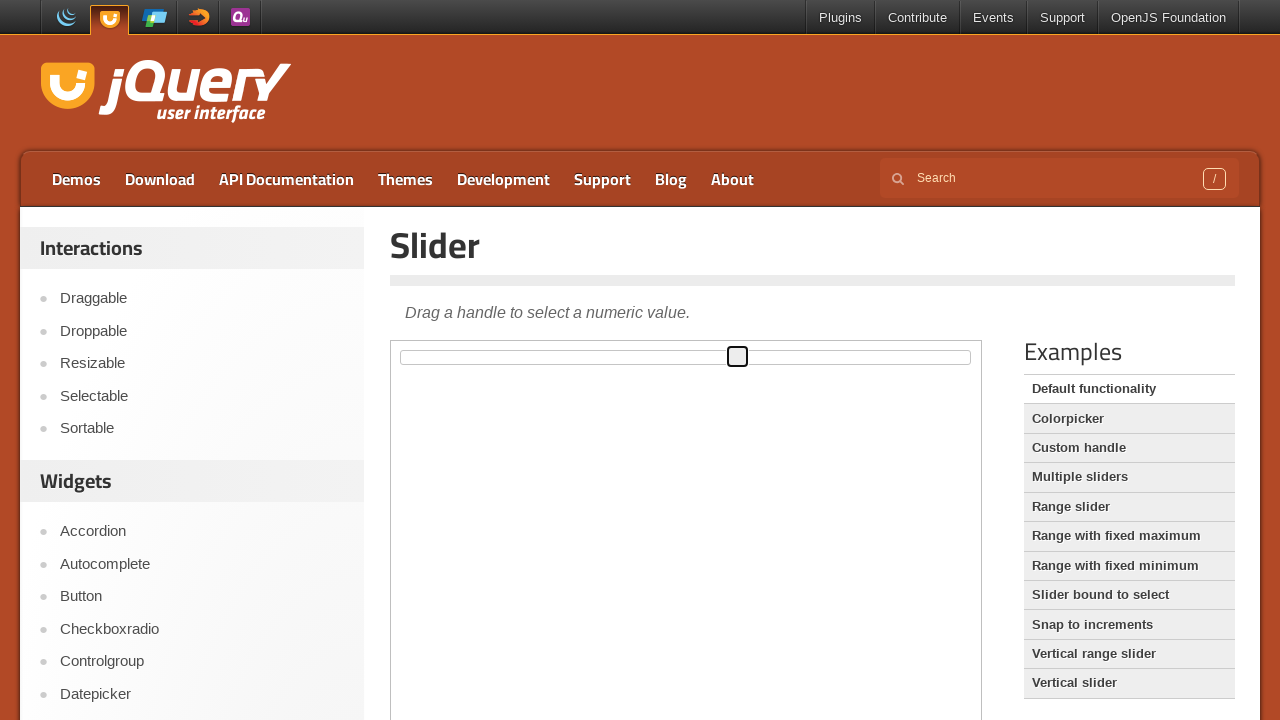